Tests the Enable button functionality by clicking it, waiting for the Disable button to appear, and verifying the textbox is enabled.

Starting URL: https://the-internet.herokuapp.com/dynamic_controls

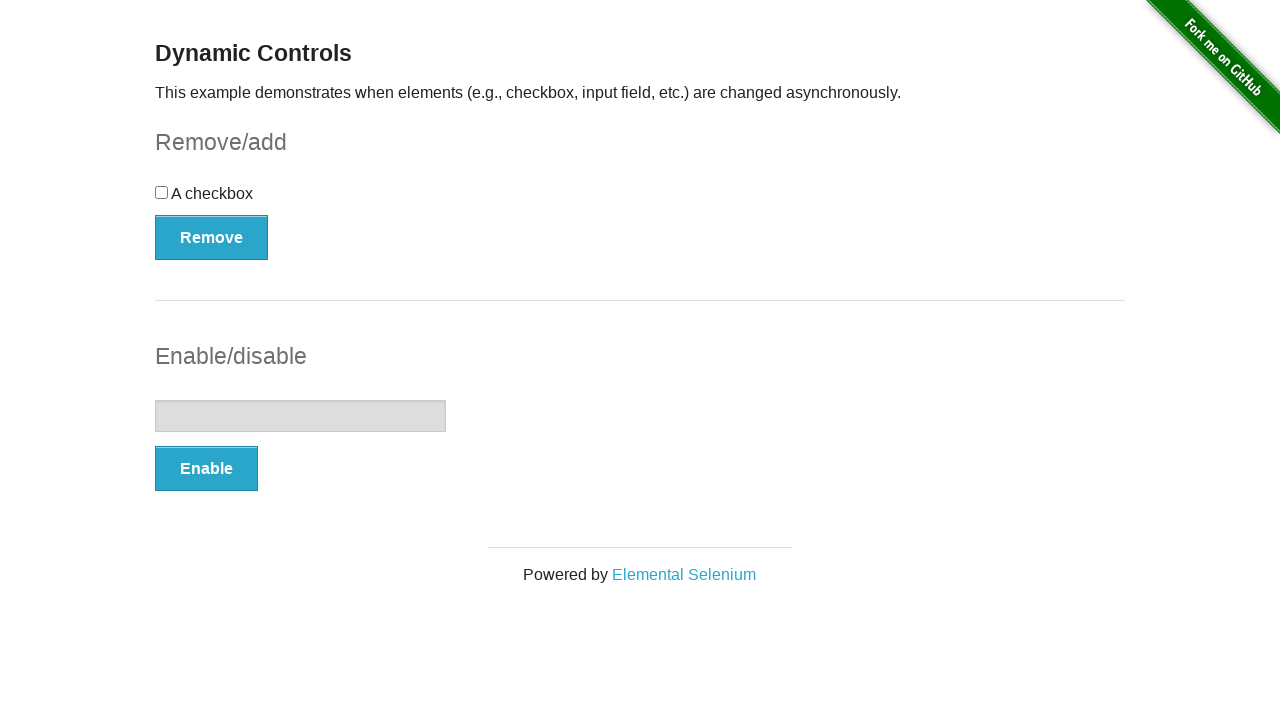

Clicked the Enable button at (206, 469) on internal:role=button[name="Enable"i]
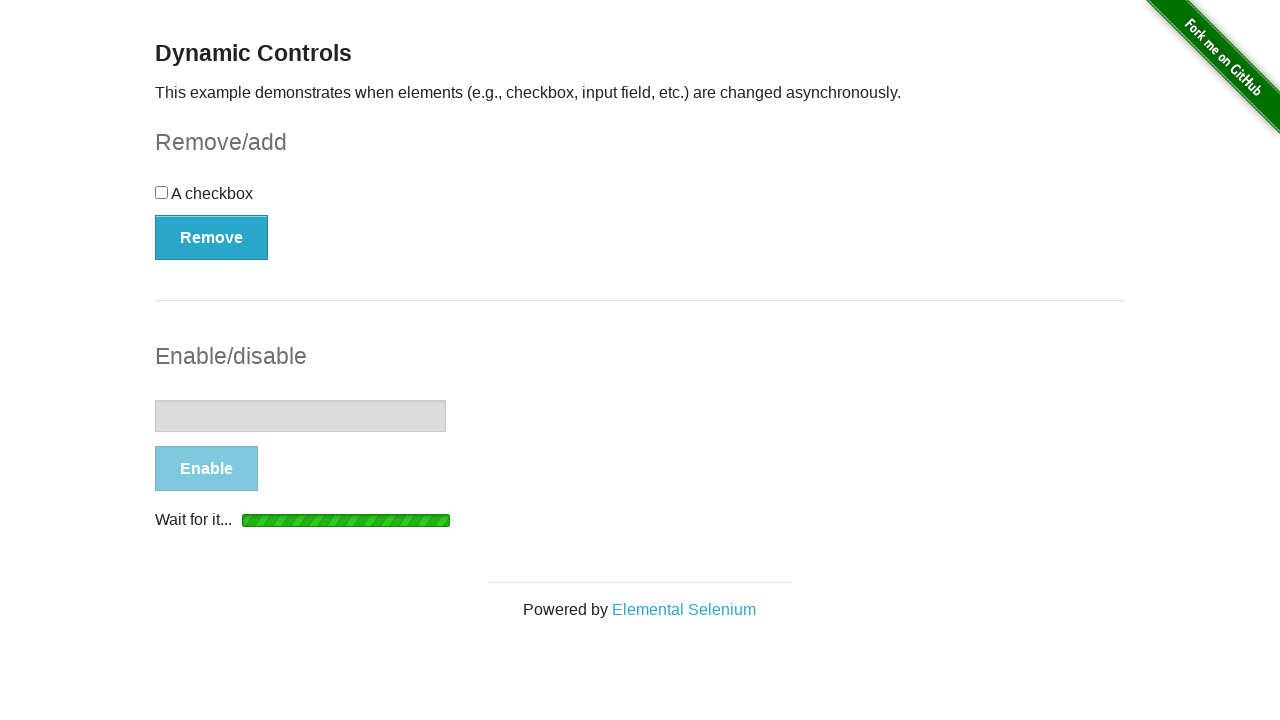

Waited for Disable button to appear, indicating textbox is now enabled
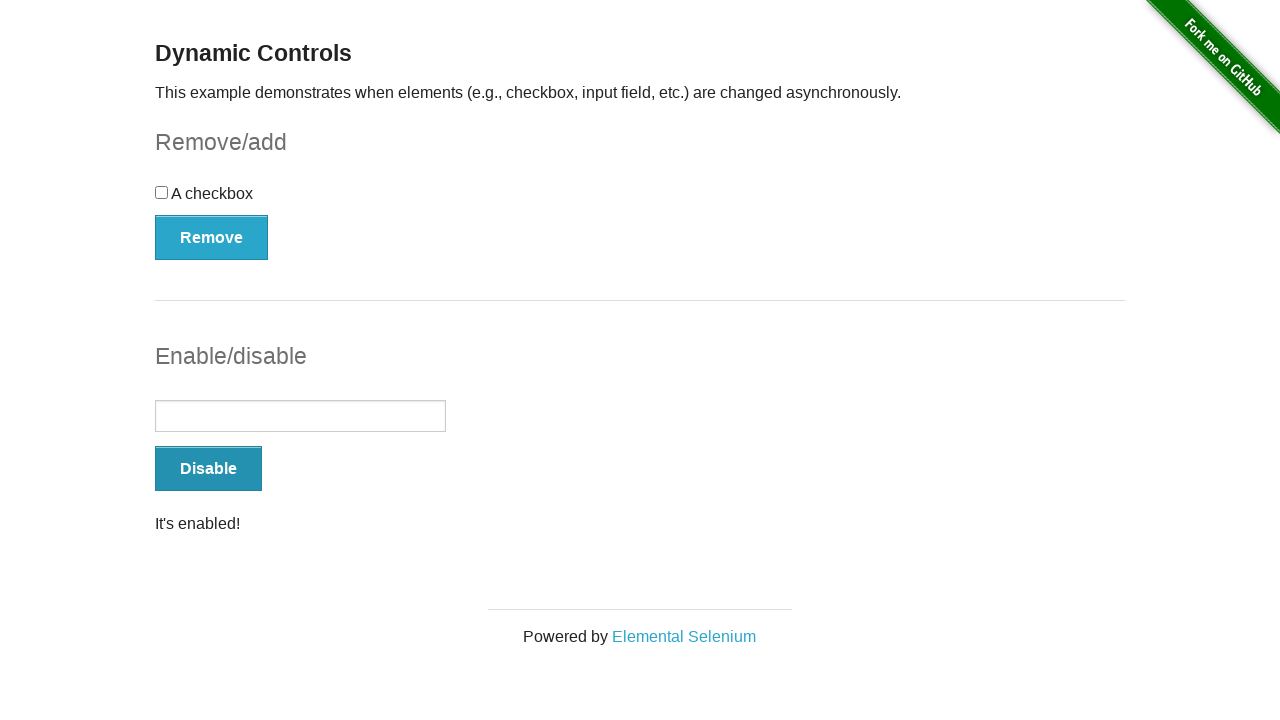

Retrieved textbox disabled state
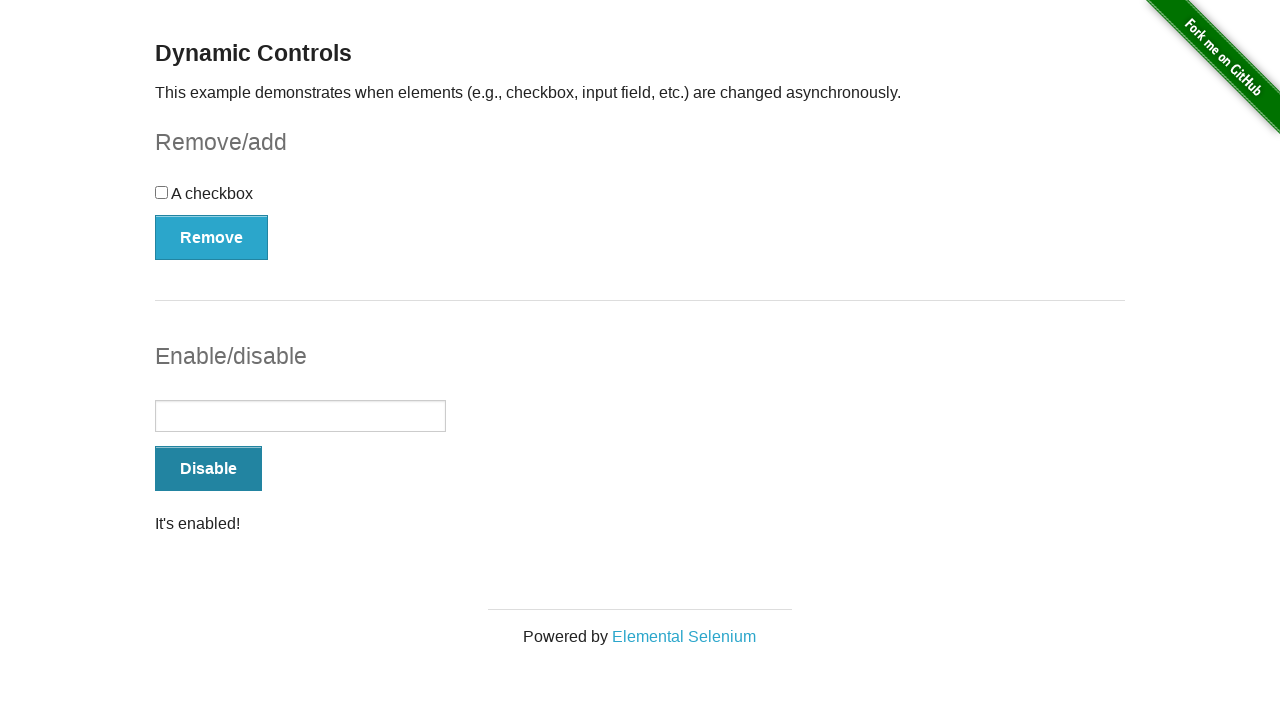

Verified that textbox is enabled (not disabled)
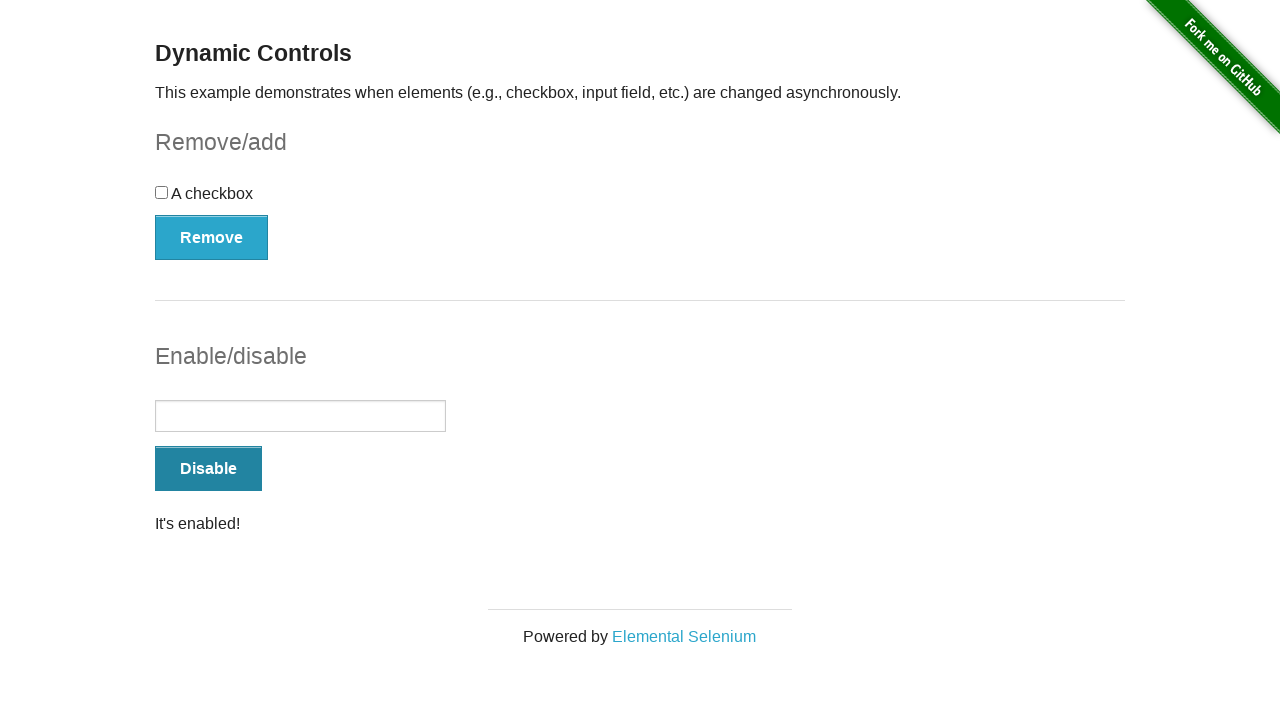

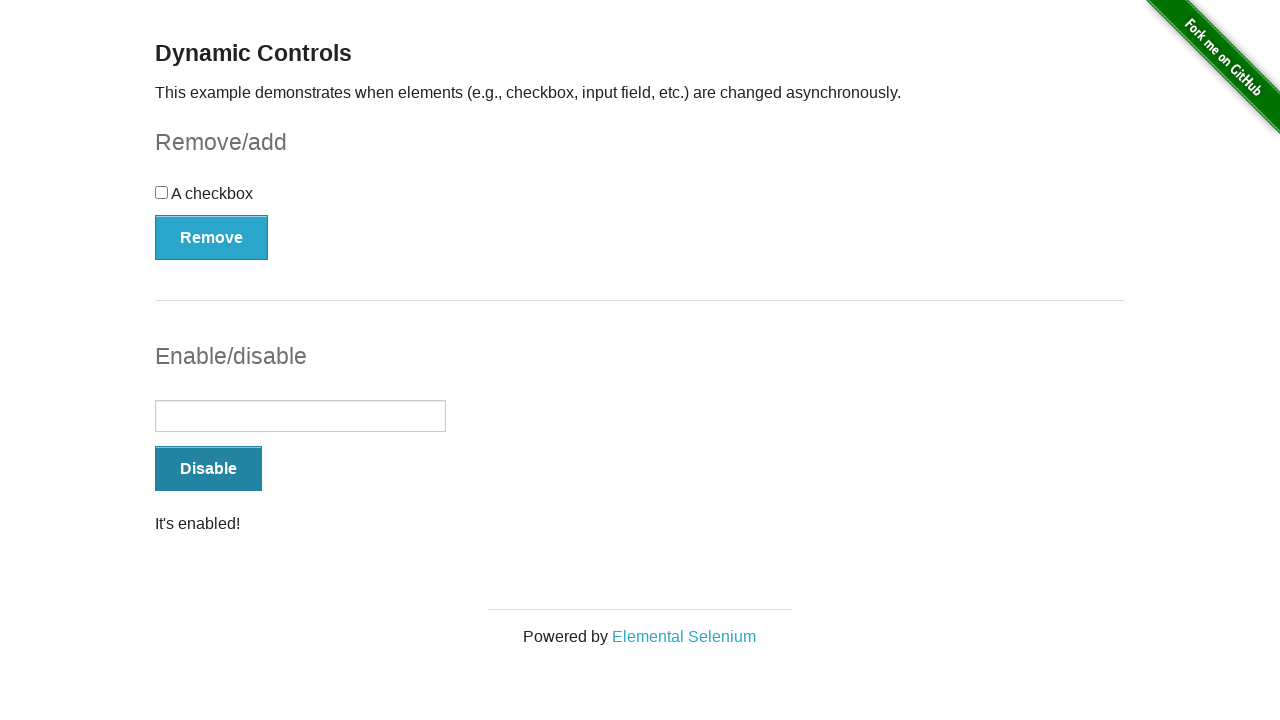